Navigates to sudoku.com, removes any game tip overlay elements that might block the view, and verifies the Sudoku game grid is visible on the page.

Starting URL: https://sudoku.com/

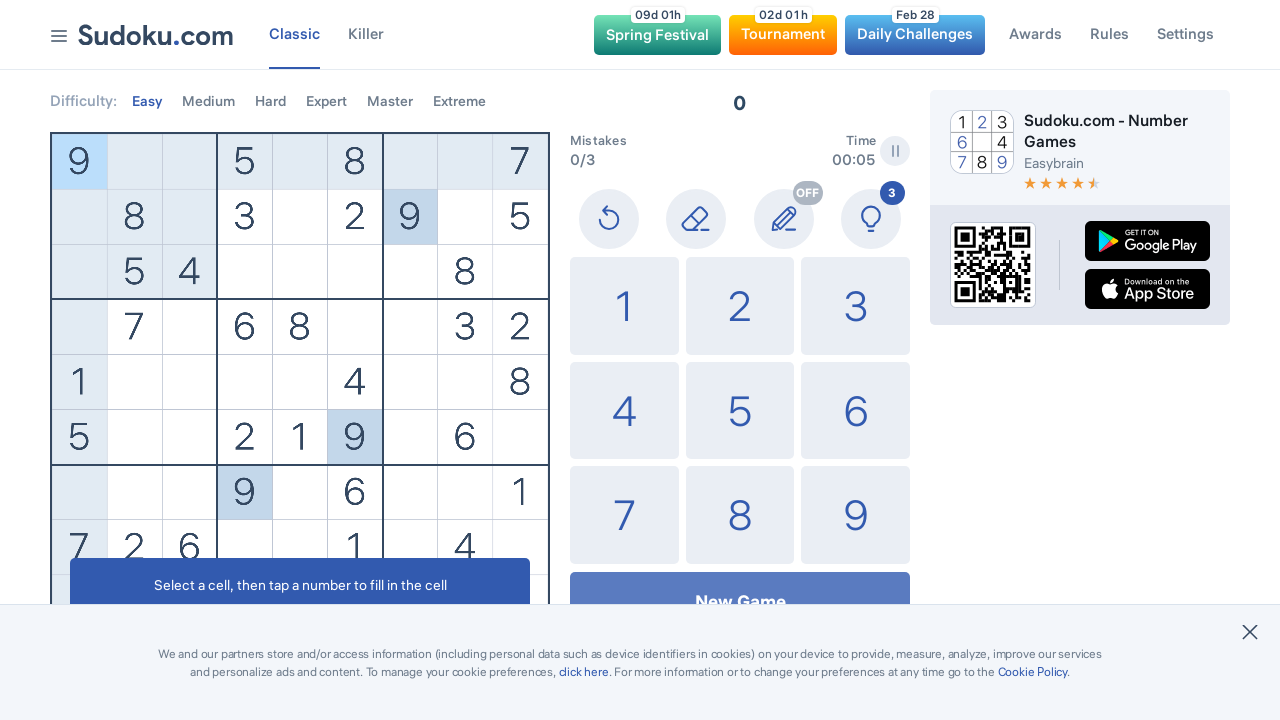

Navigated to https://sudoku.com/
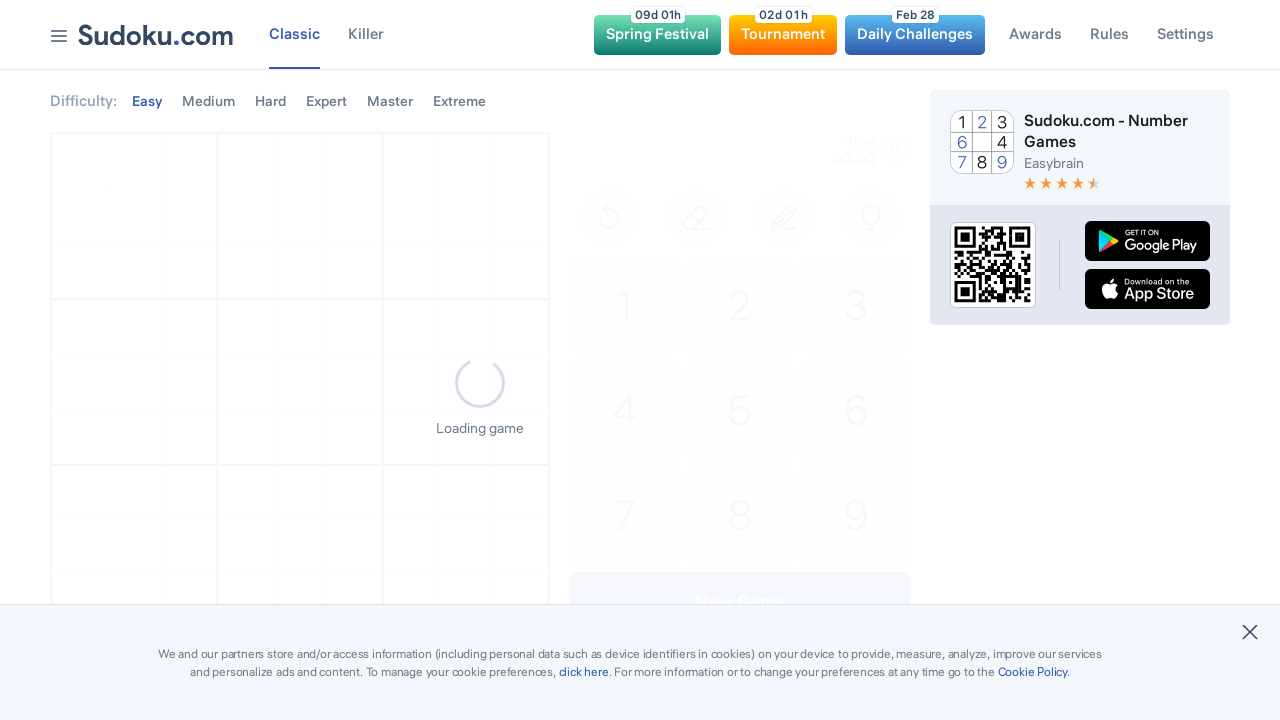

Game element loaded
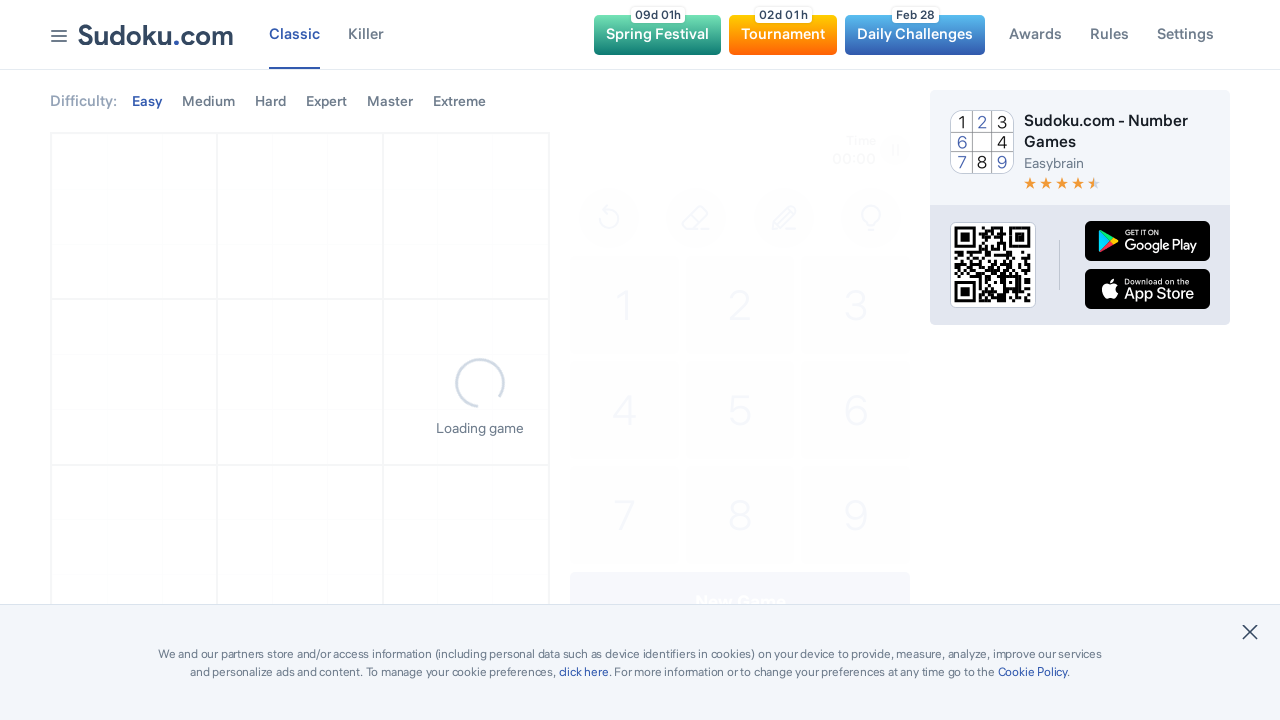

Found 2 game tip overlay element(s)
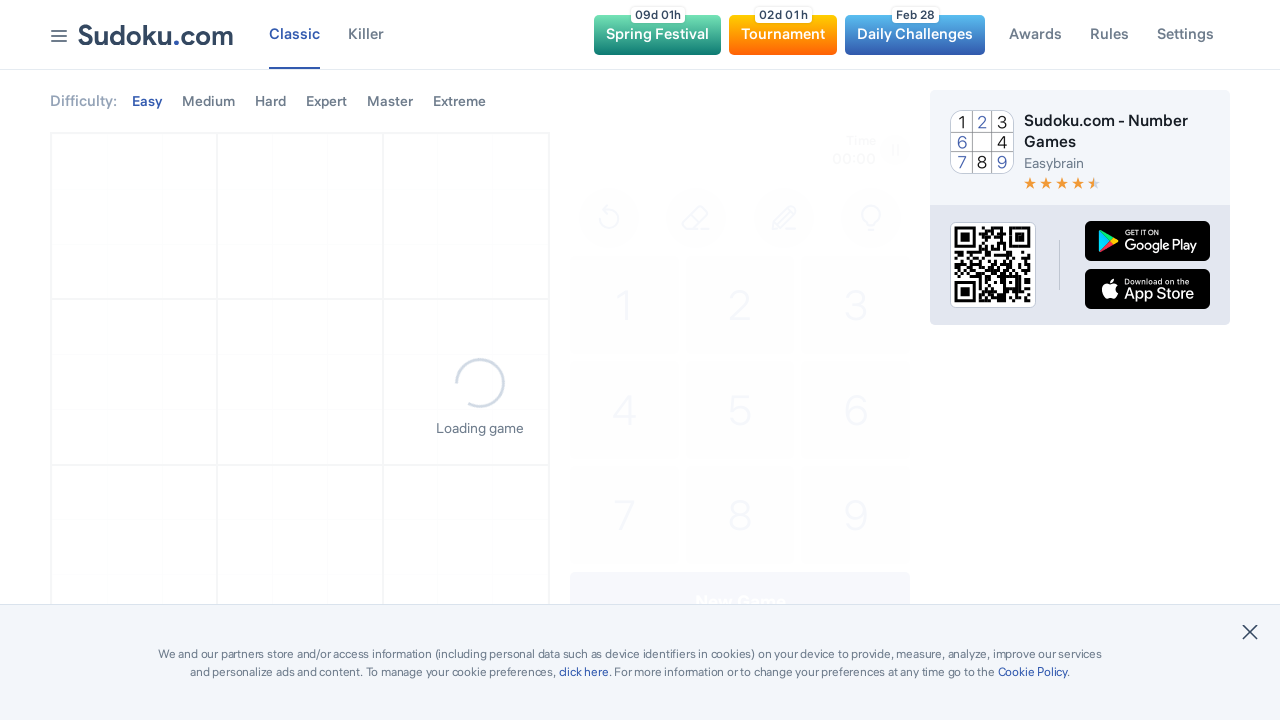

Removed a game tip overlay element
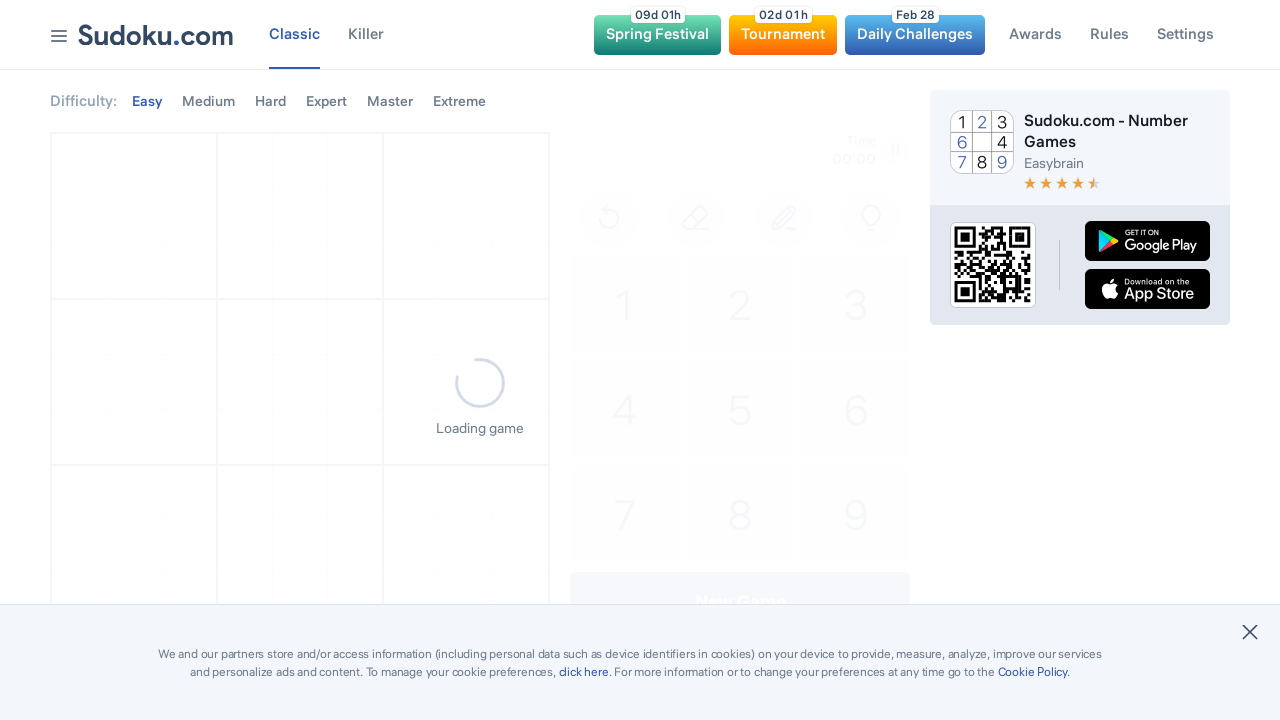

Removed a game tip overlay element
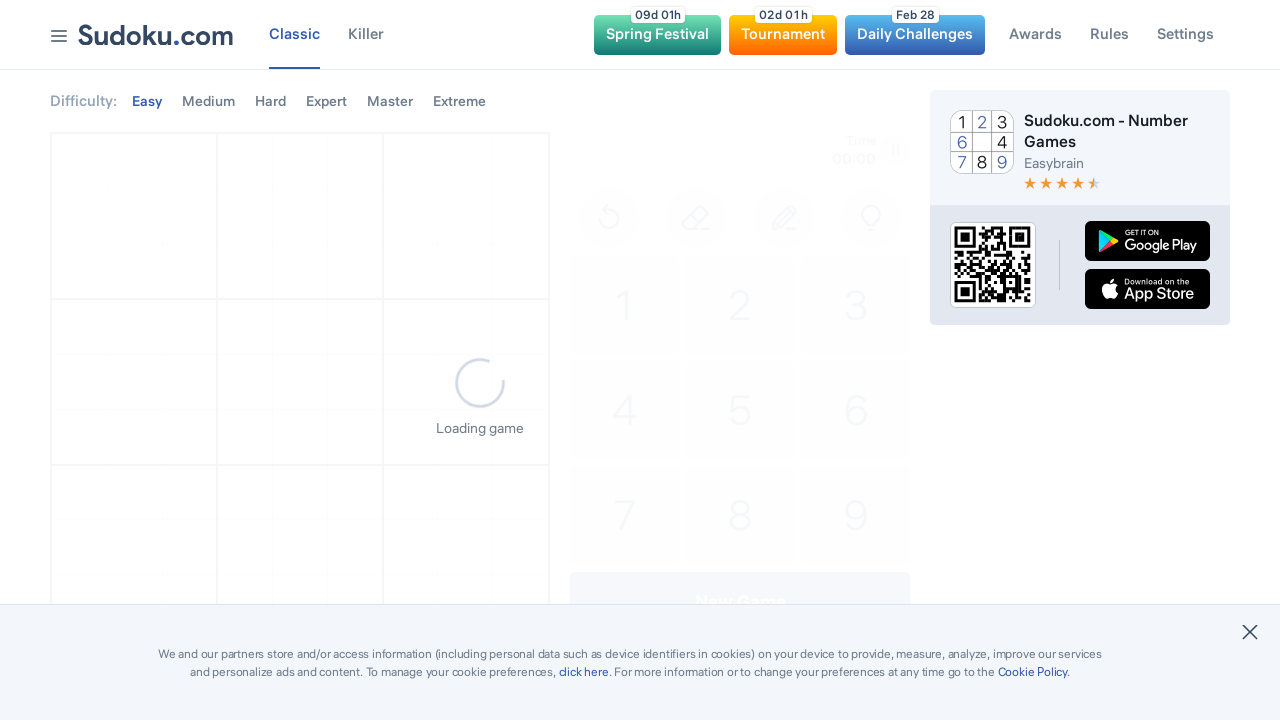

Sudoku game grid is visible and verified
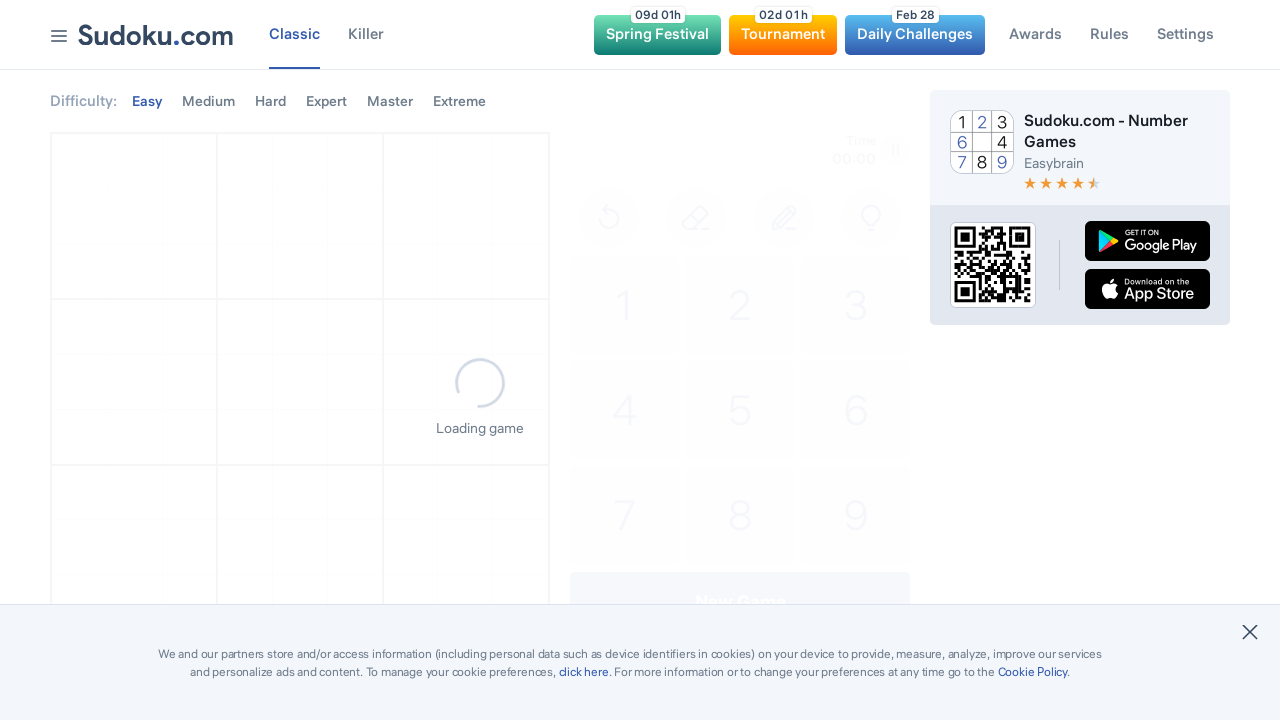

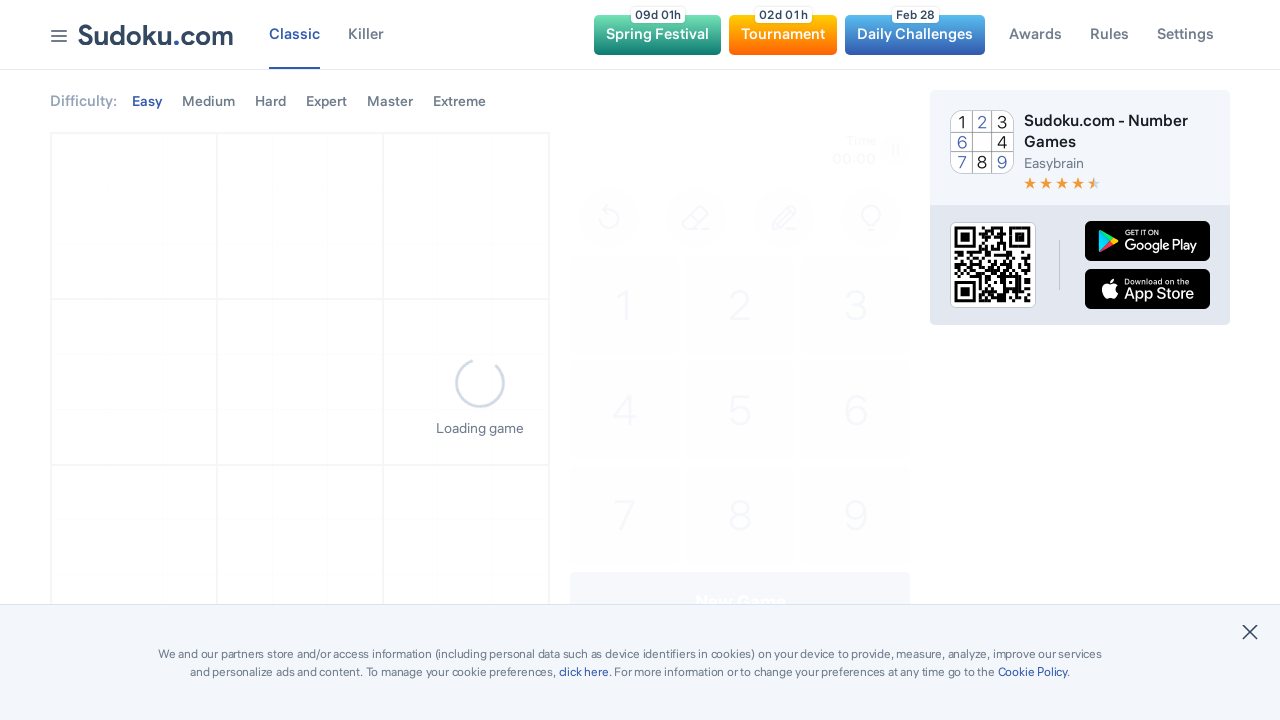